Tests keyboard navigation by using Tab to focus on Hotels menu item and Enter to navigate to the Hotels page, then uses arrow keys to navigate carousel images.

Starting URL: https://phptravels.net

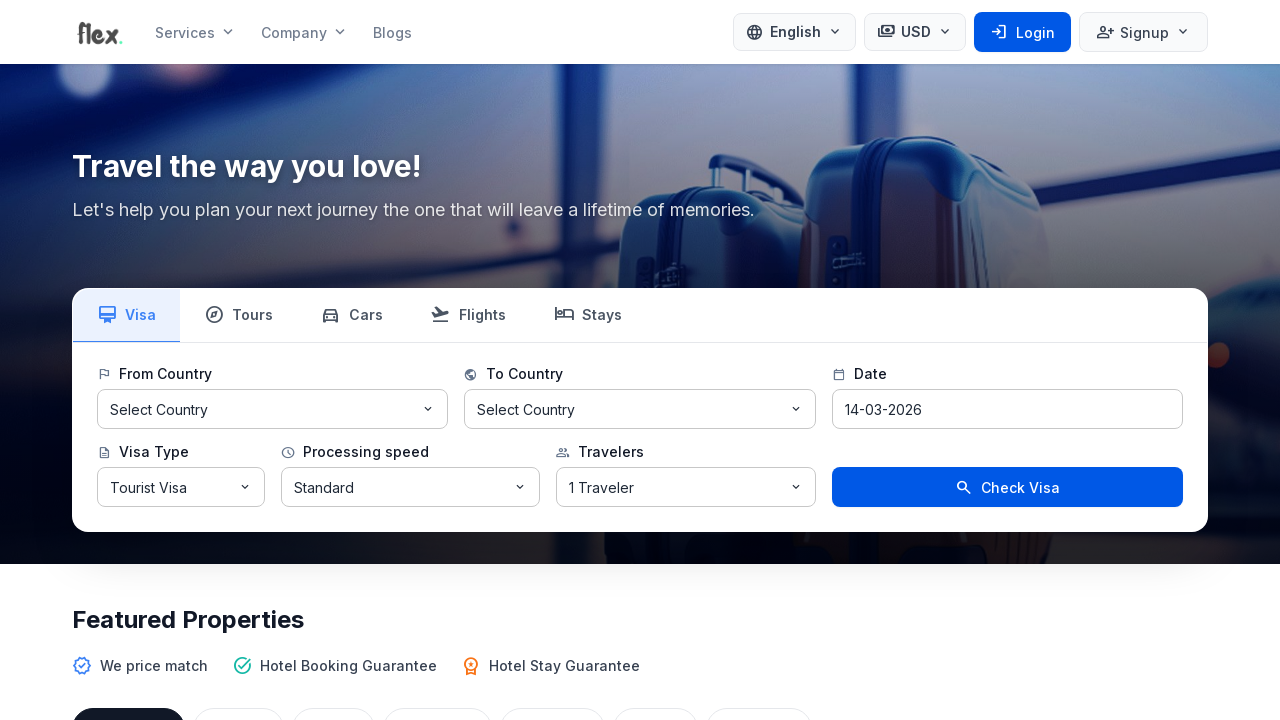

Pressed Tab key (1st navigation)
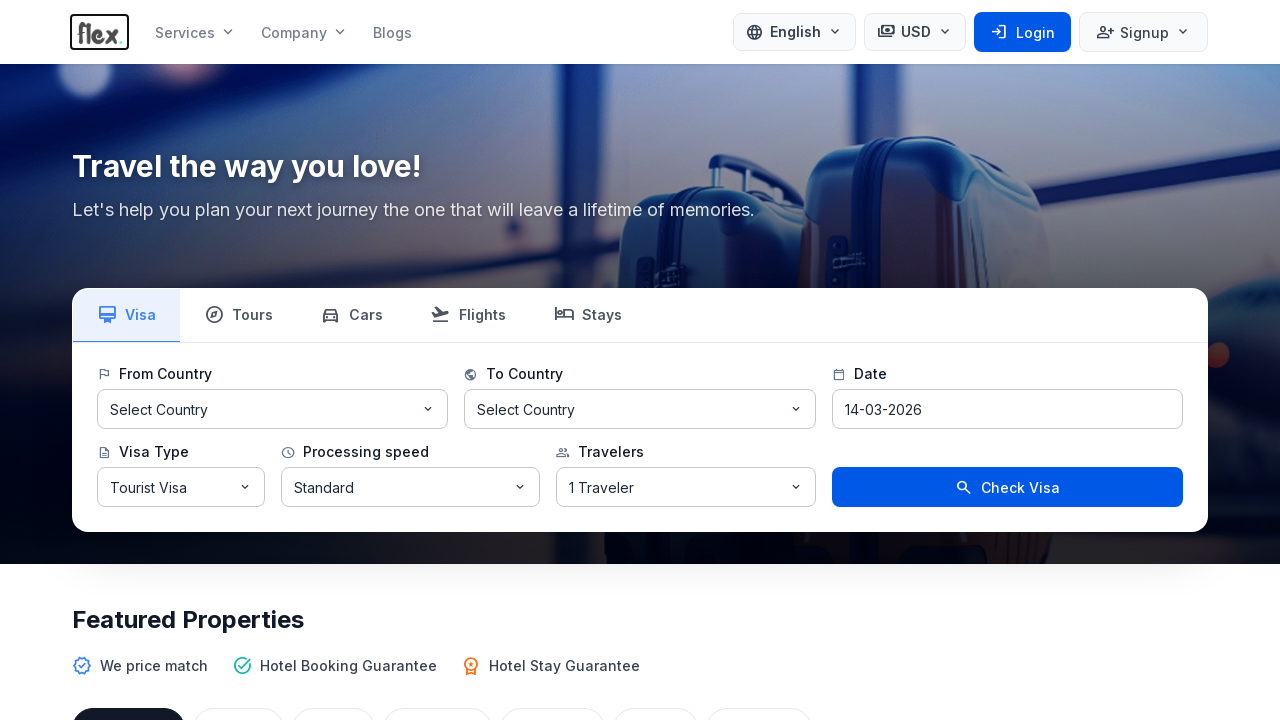

Pressed Tab key (2nd navigation)
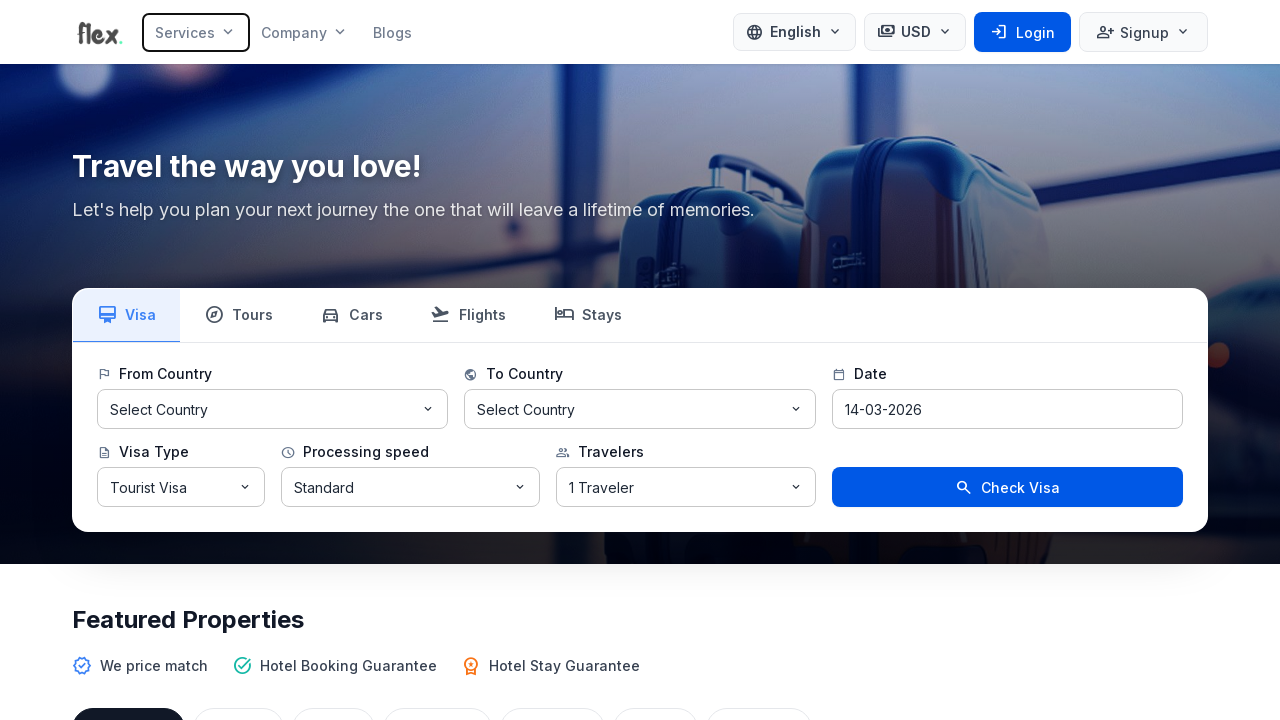

Pressed Tab key (3rd navigation) - focused on Hotels menu item
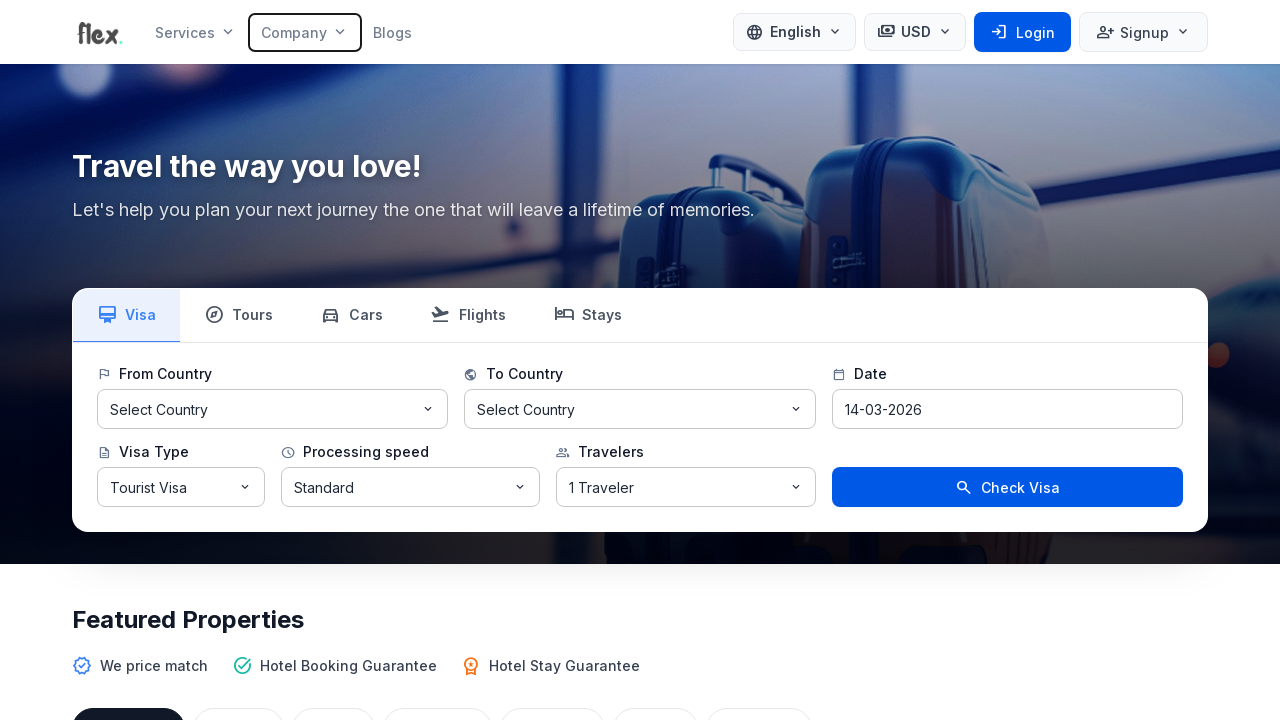

Pressed Enter to navigate to Hotels page
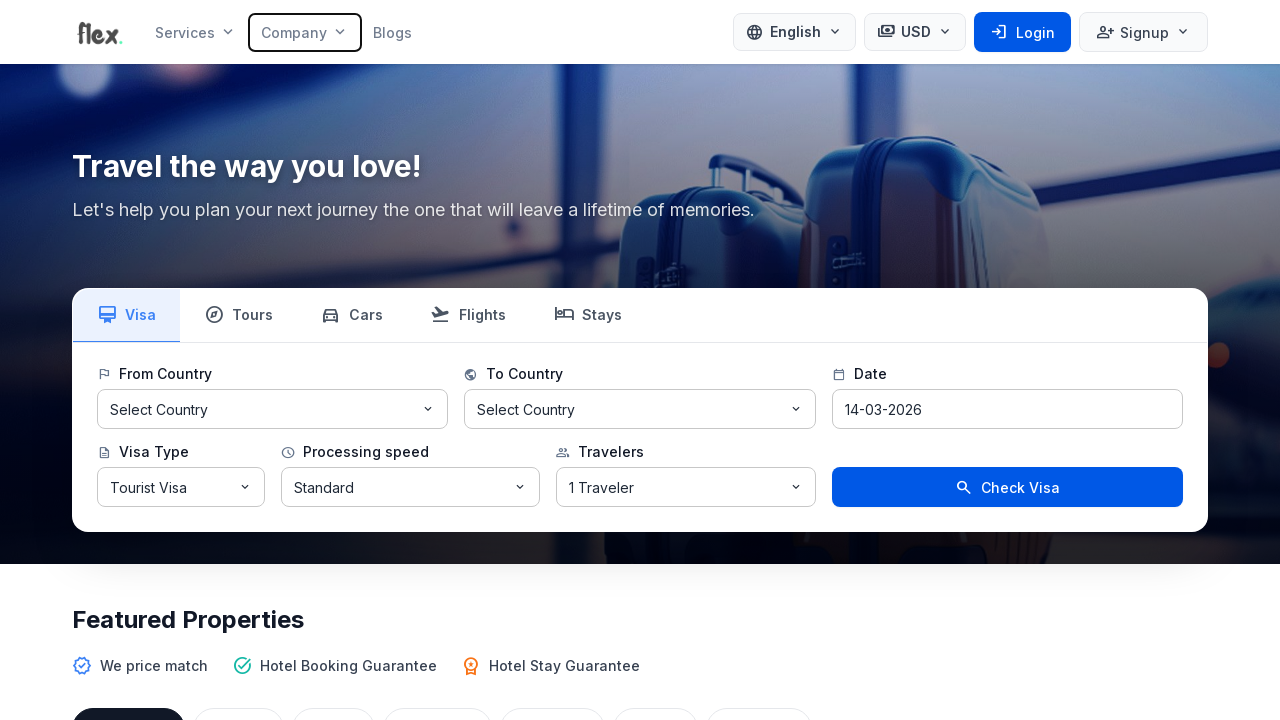

Hotels page loaded successfully
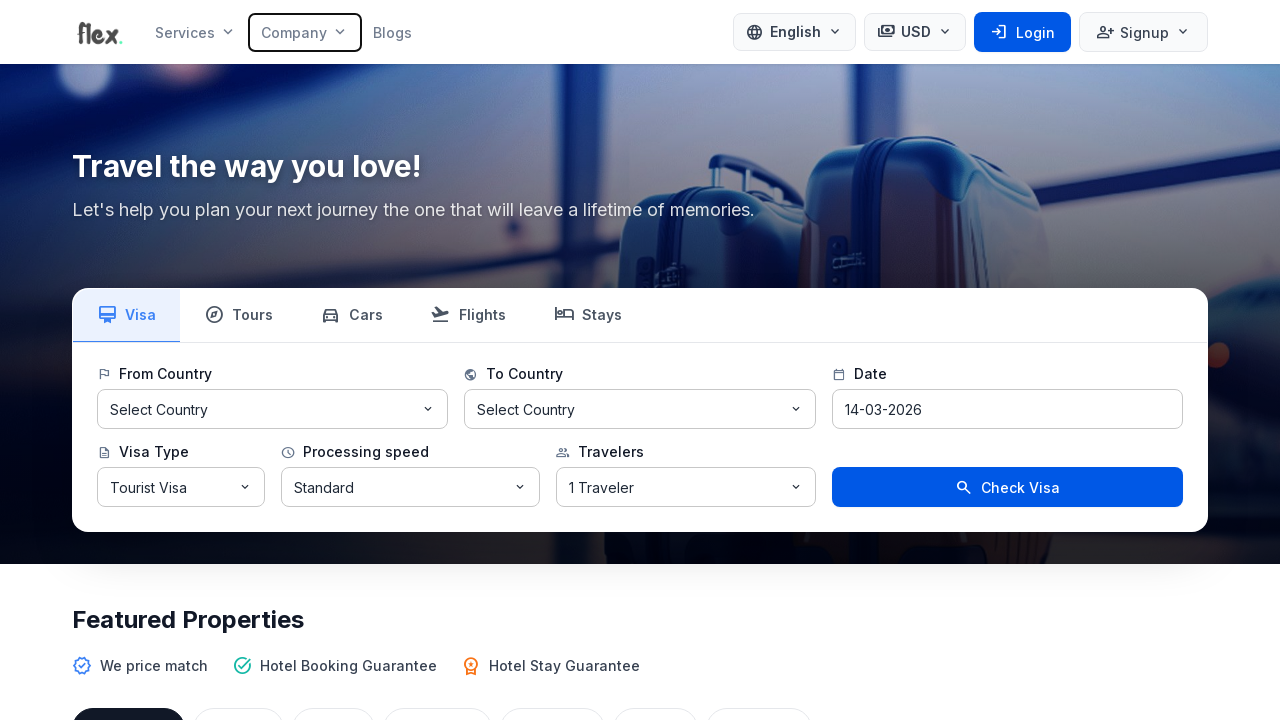

Pressed ArrowRight to navigate carousel image (1st)
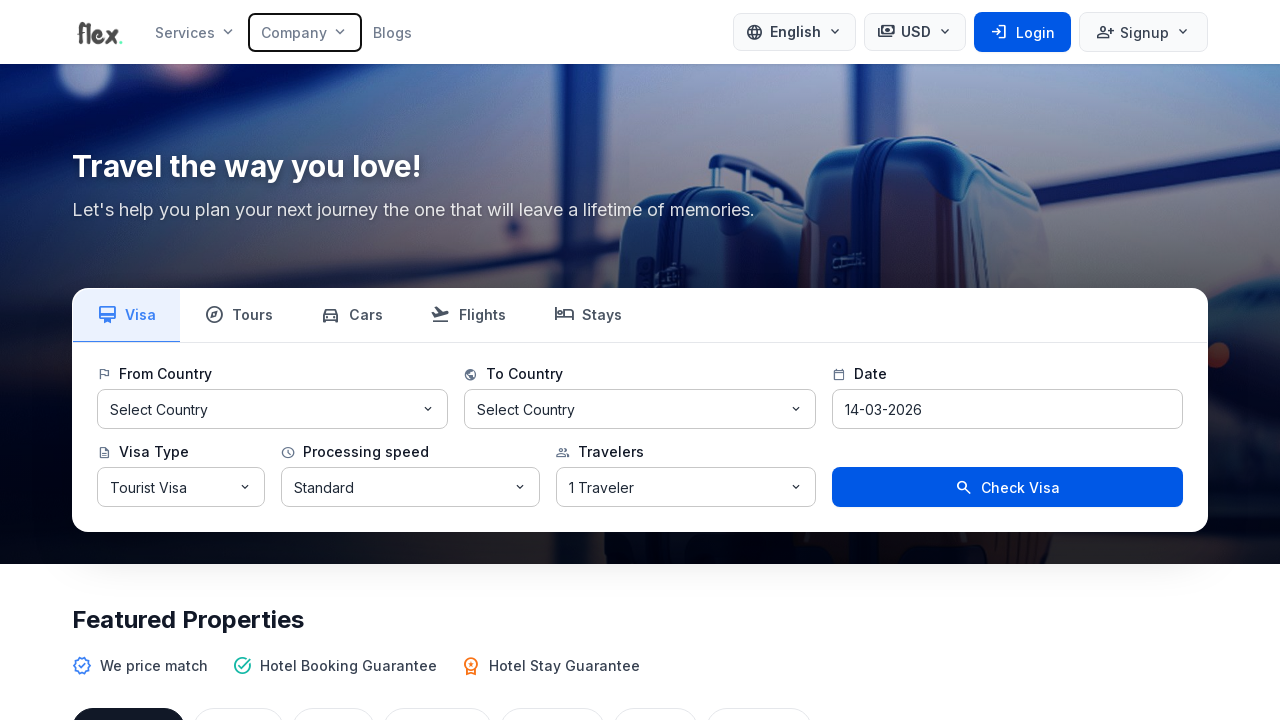

Pressed ArrowRight to navigate carousel image (2nd)
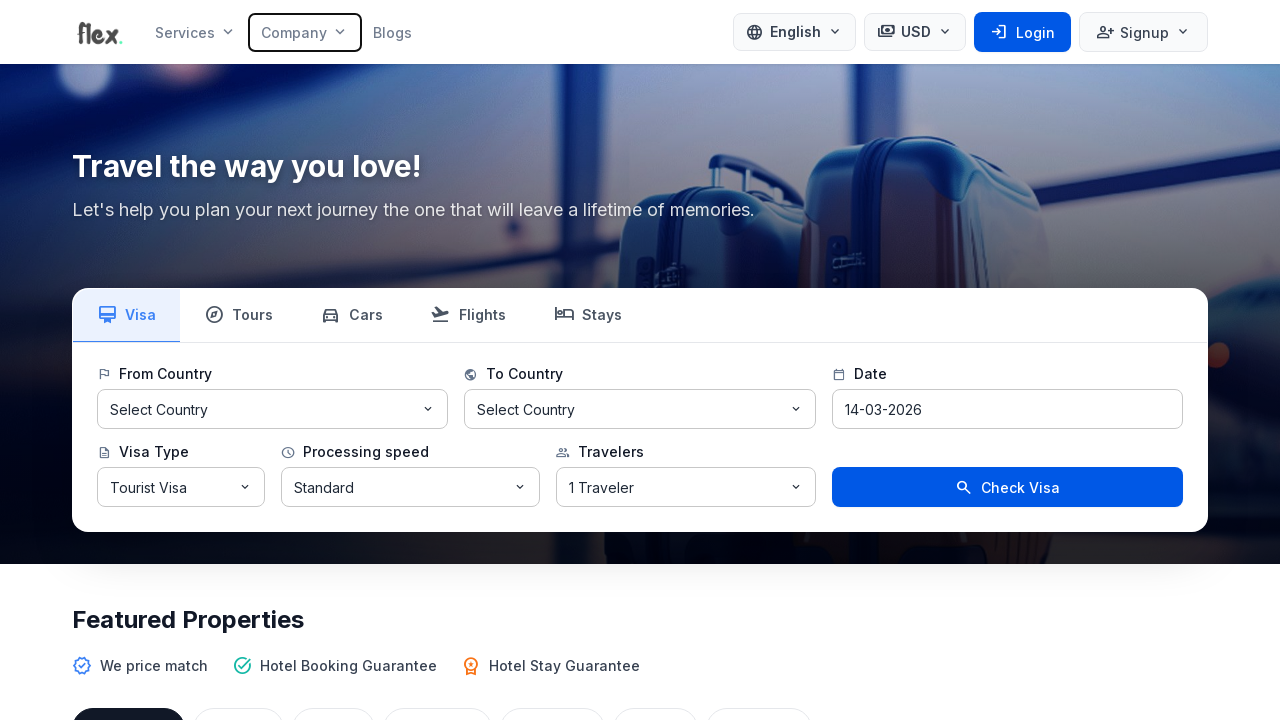

Pressed ArrowLeft to navigate carousel image backwards
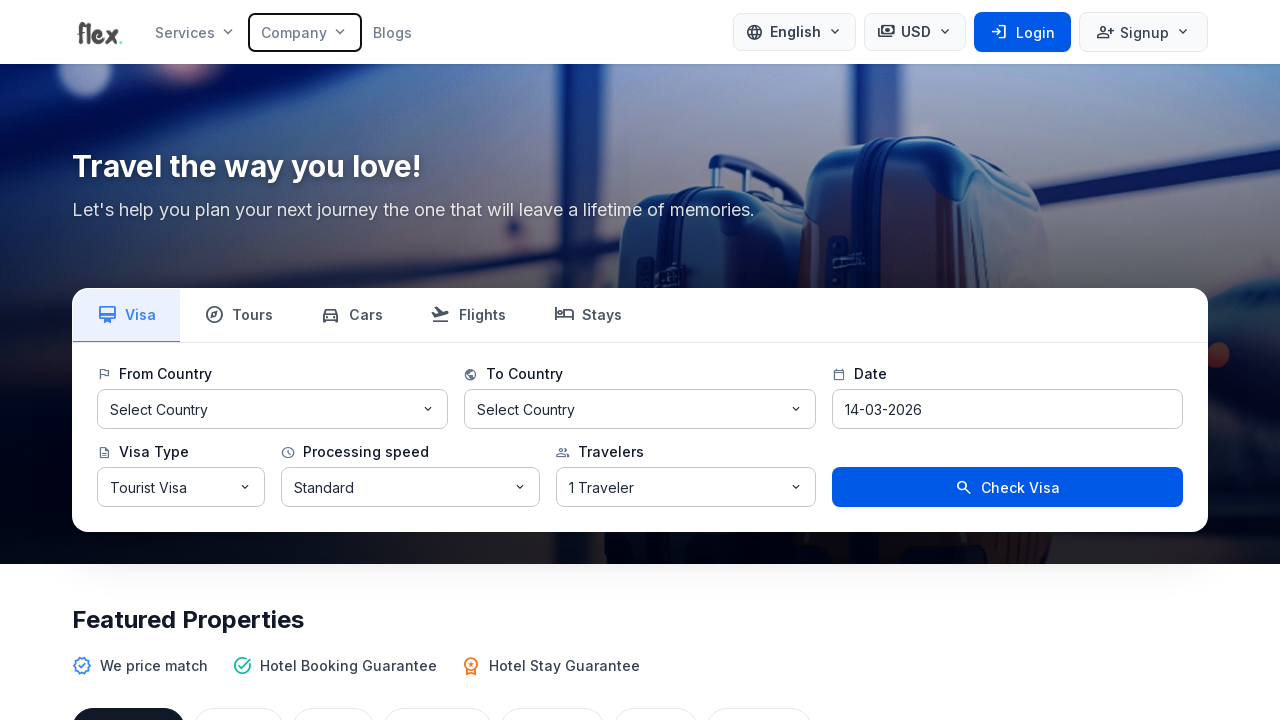

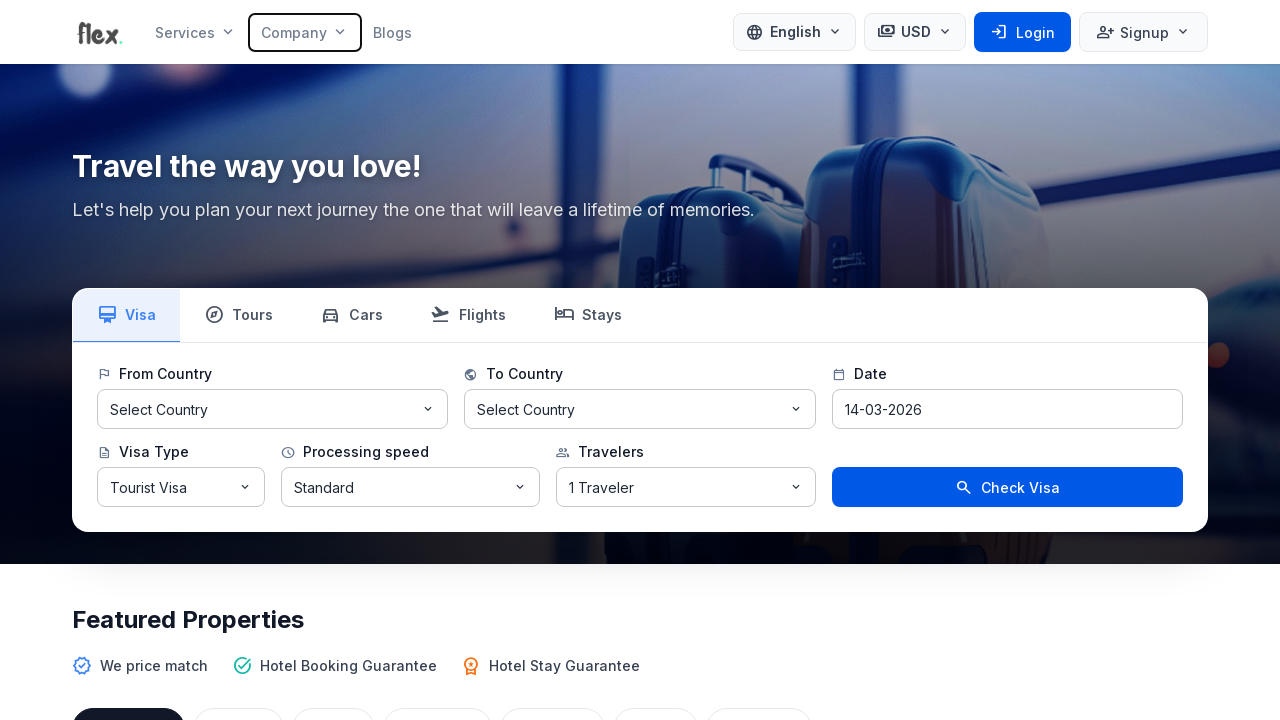